Tests that the toggle all checkbox updates state when individual items are completed or cleared

Starting URL: https://demo.playwright.dev/todomvc

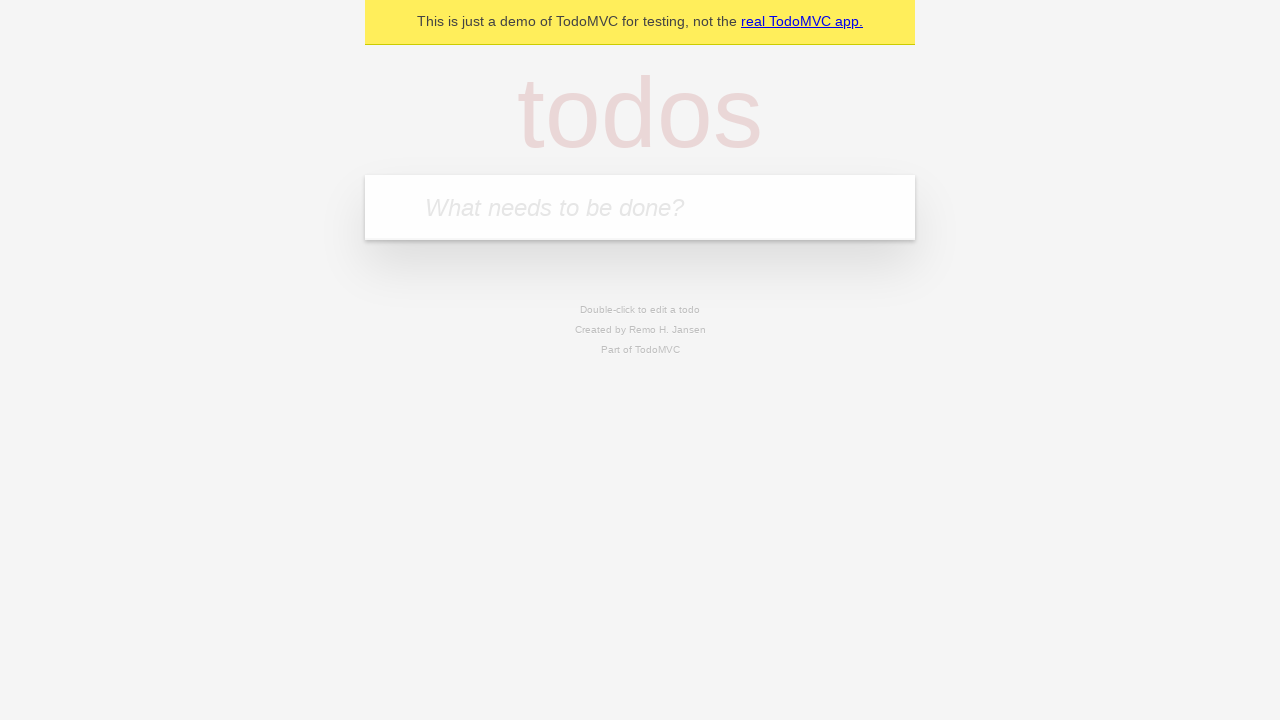

Filled todo input with 'buy some cheese' on internal:attr=[placeholder="What needs to be done?"i]
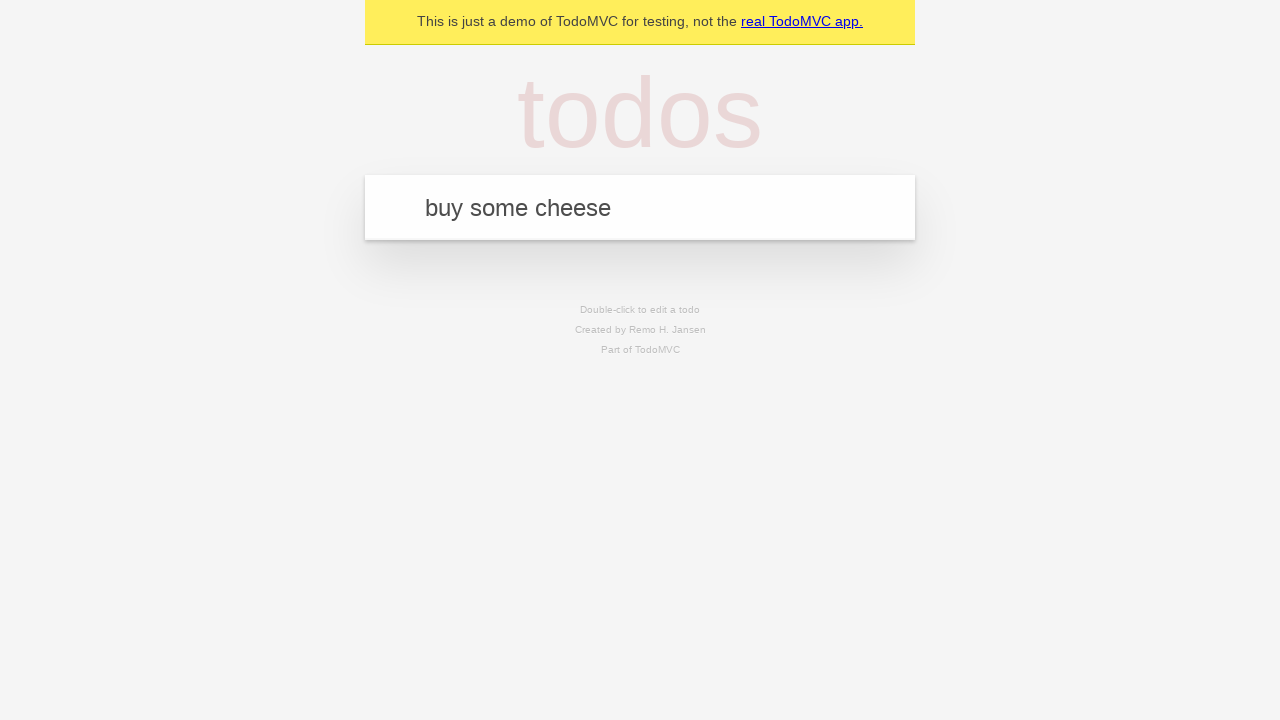

Pressed Enter to add todo 'buy some cheese' on internal:attr=[placeholder="What needs to be done?"i]
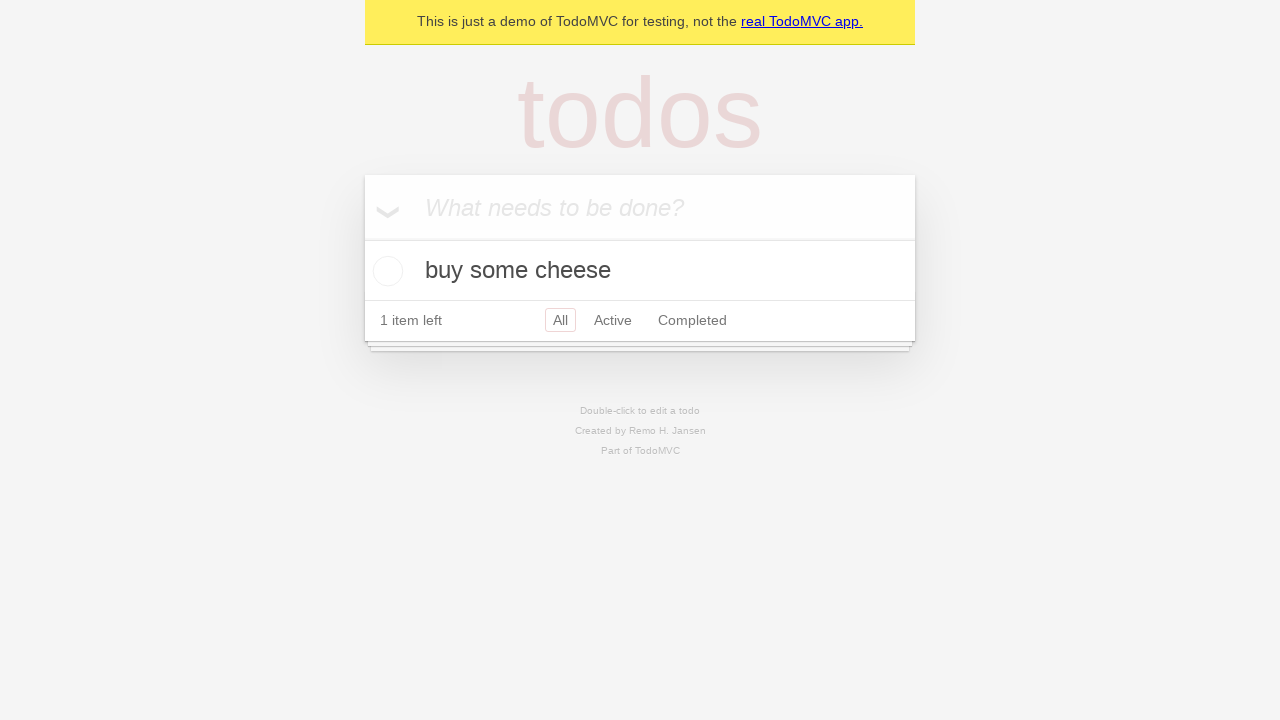

Filled todo input with 'feed the cat' on internal:attr=[placeholder="What needs to be done?"i]
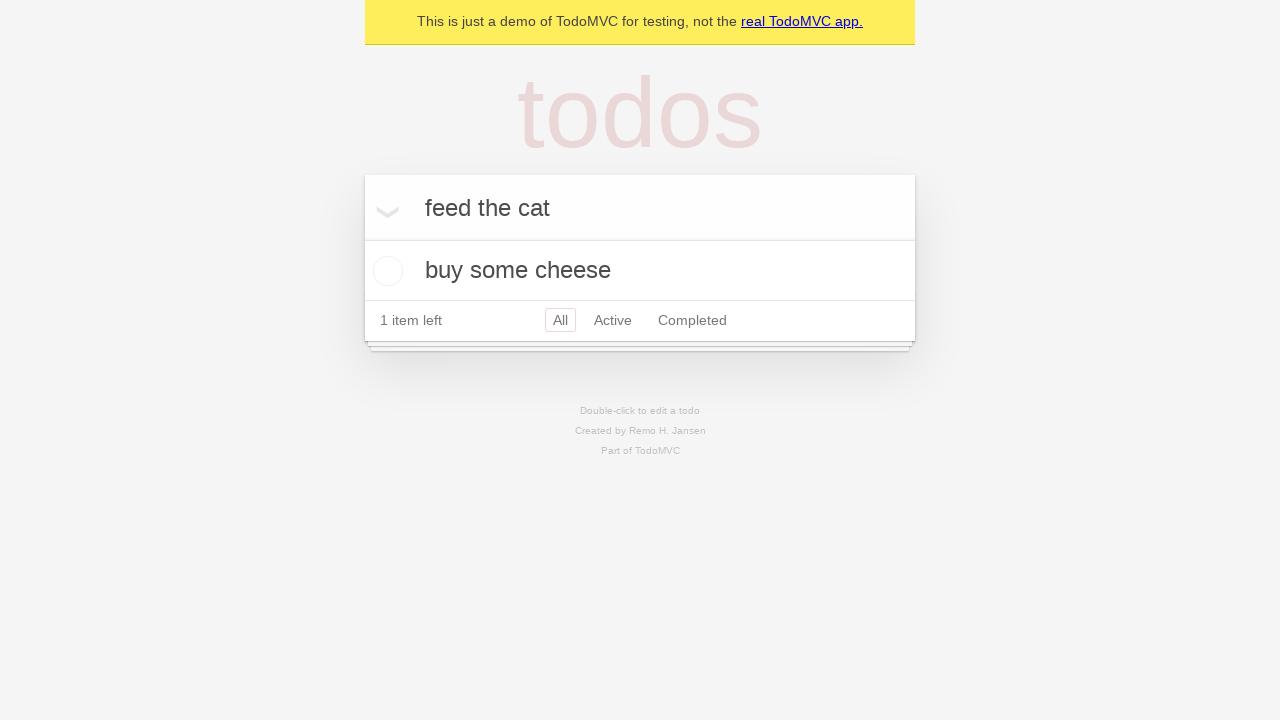

Pressed Enter to add todo 'feed the cat' on internal:attr=[placeholder="What needs to be done?"i]
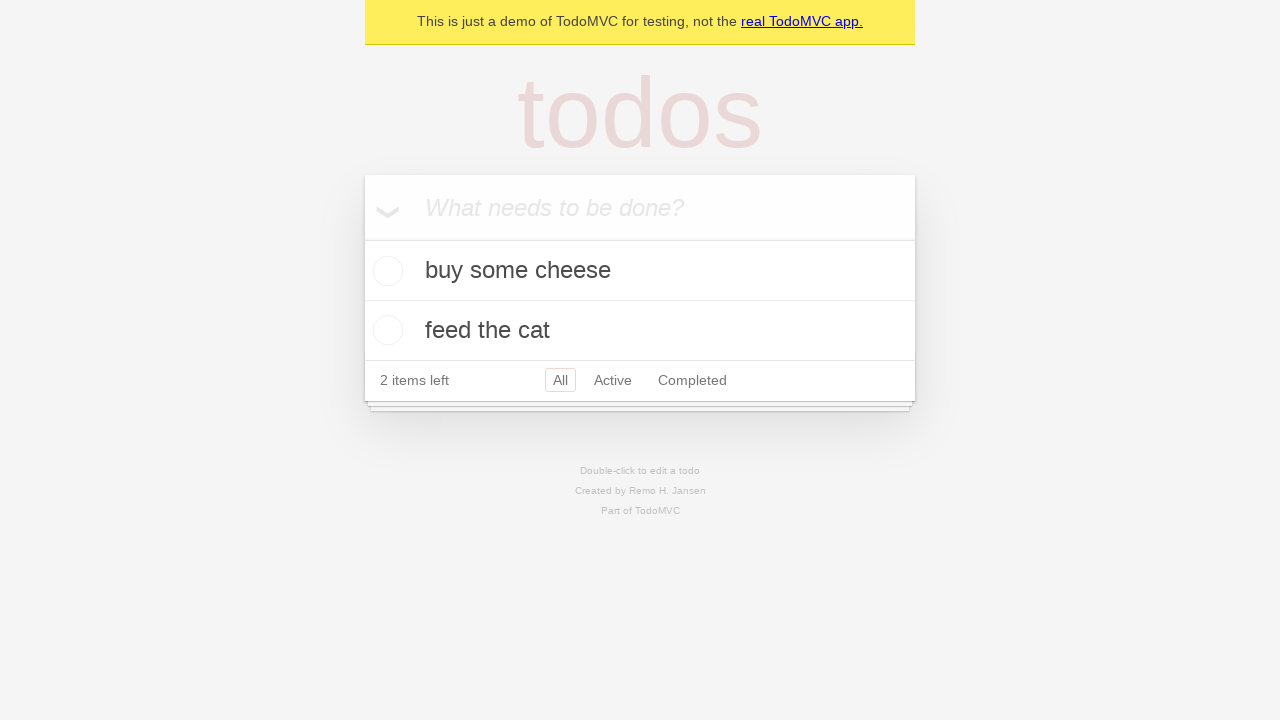

Filled todo input with 'book a doctors appointment' on internal:attr=[placeholder="What needs to be done?"i]
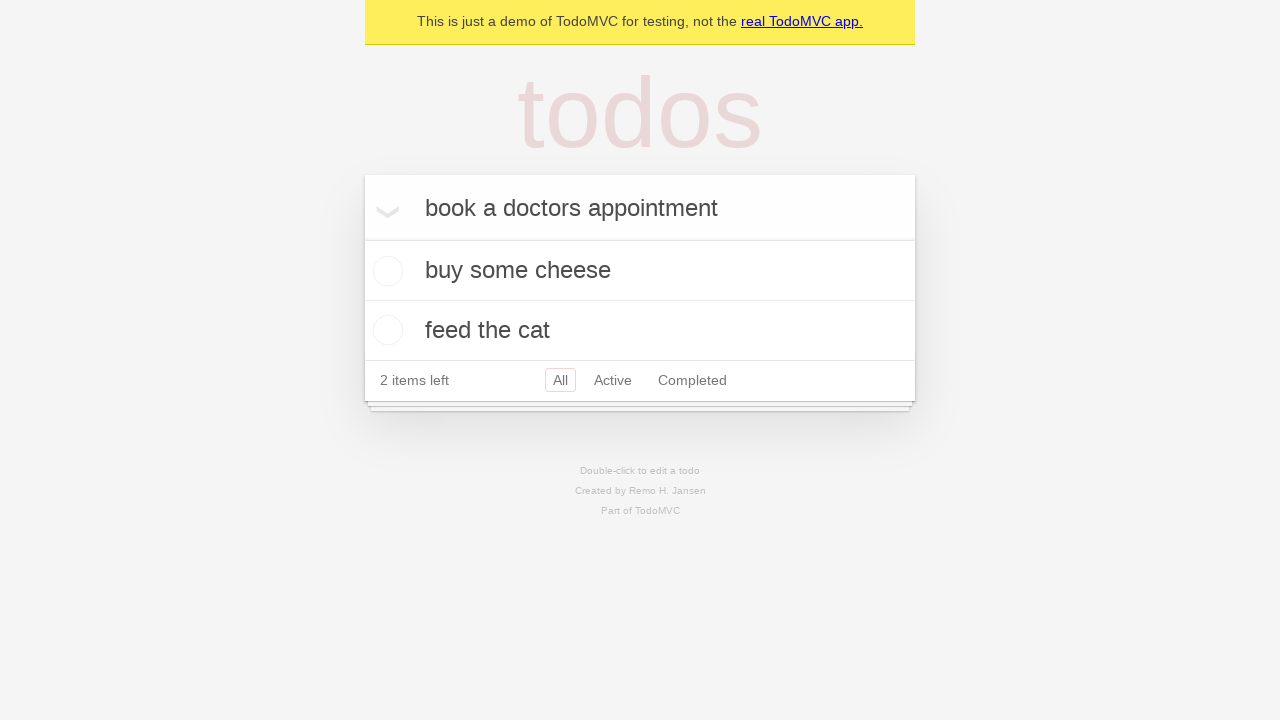

Pressed Enter to add todo 'book a doctors appointment' on internal:attr=[placeholder="What needs to be done?"i]
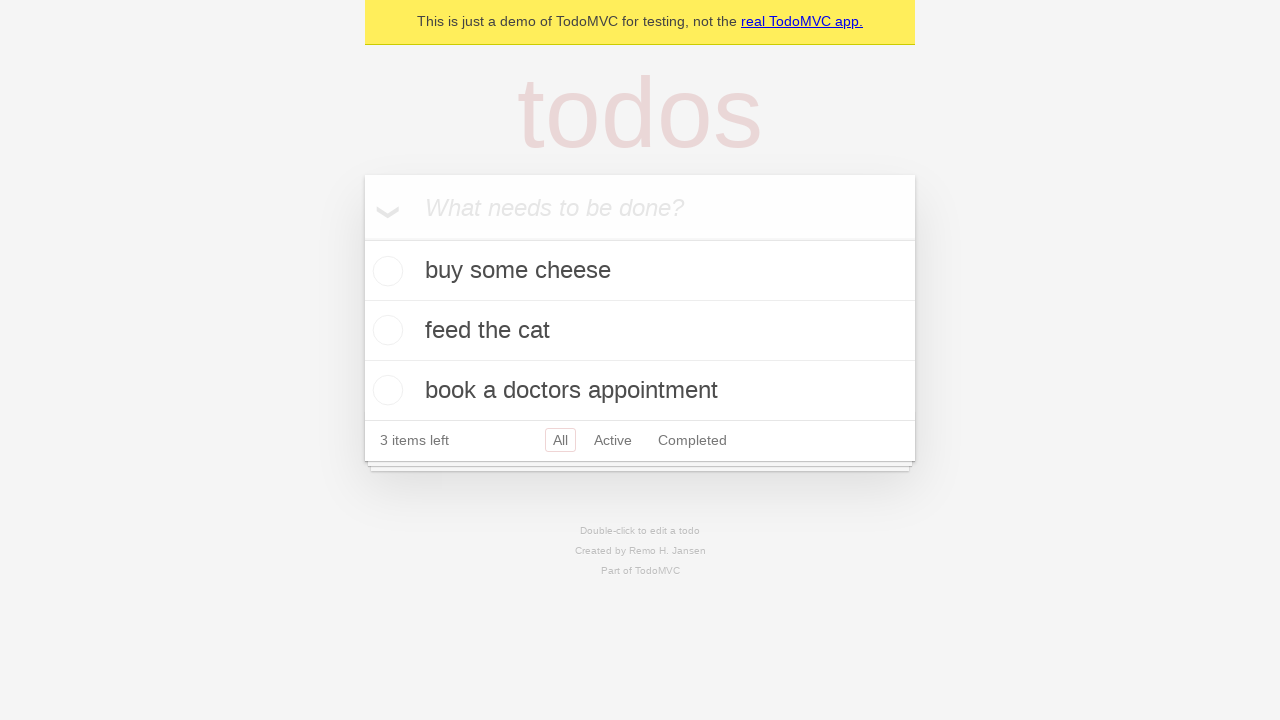

All three todos loaded in the list
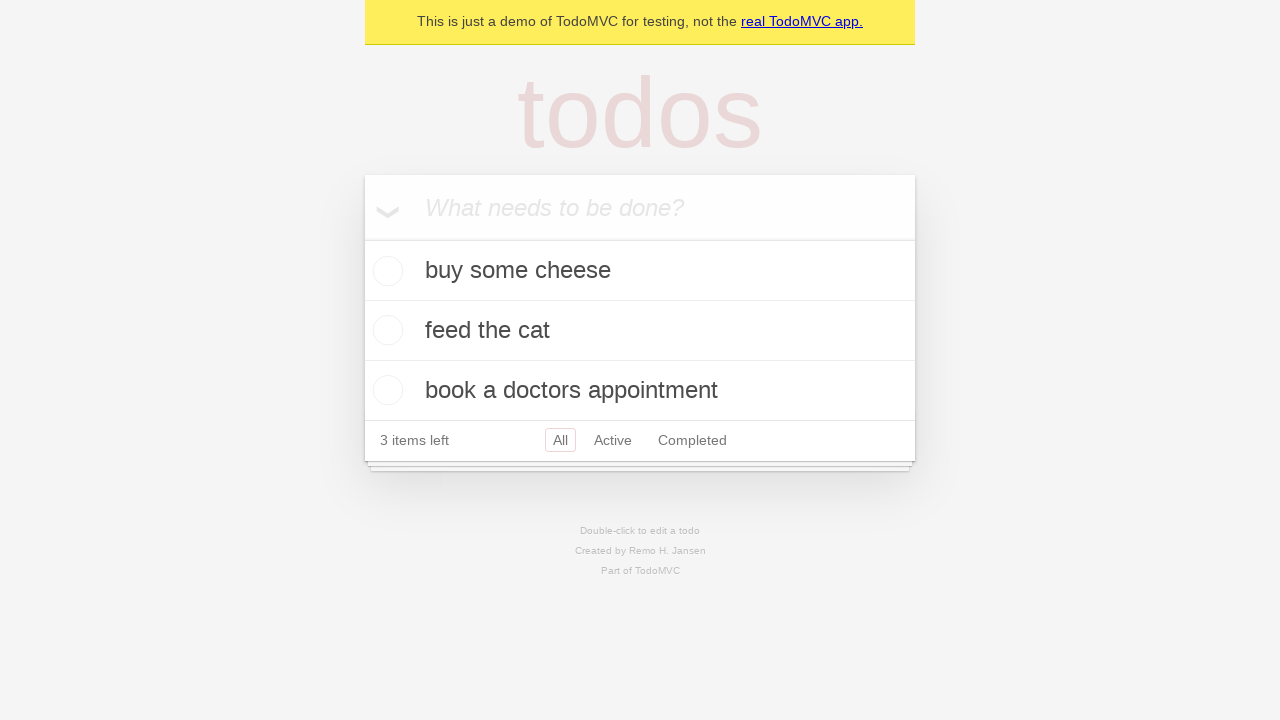

Checked the 'Mark all as complete' toggle at (362, 238) on internal:label="Mark all as complete"i
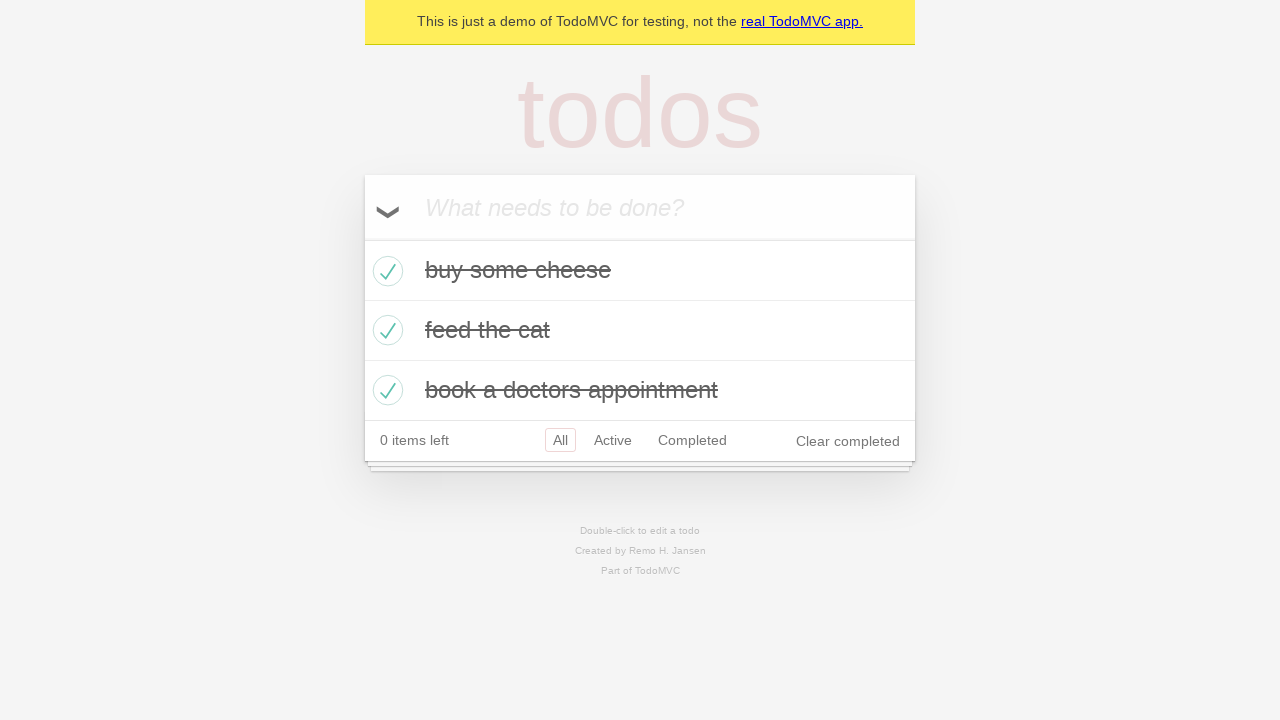

Unchecked the first todo item at (385, 271) on internal:testid=[data-testid="todo-item"s] >> nth=0 >> internal:role=checkbox
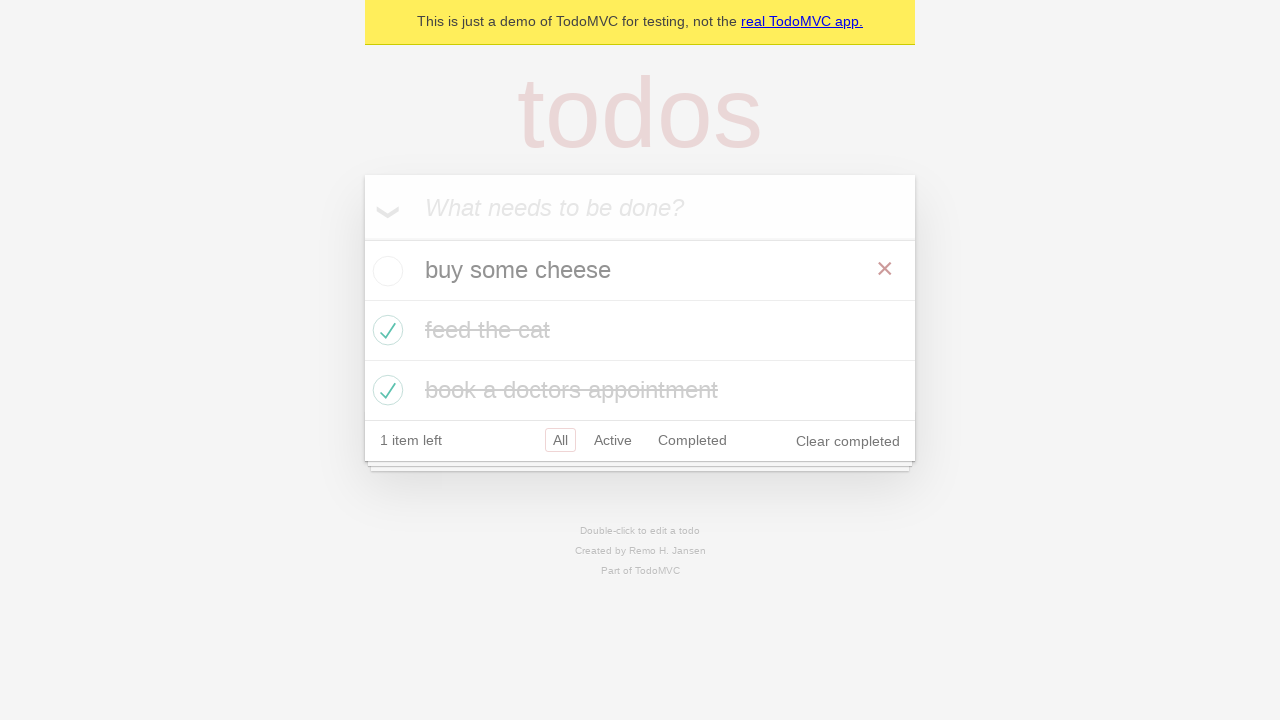

Checked the first todo item again at (385, 271) on internal:testid=[data-testid="todo-item"s] >> nth=0 >> internal:role=checkbox
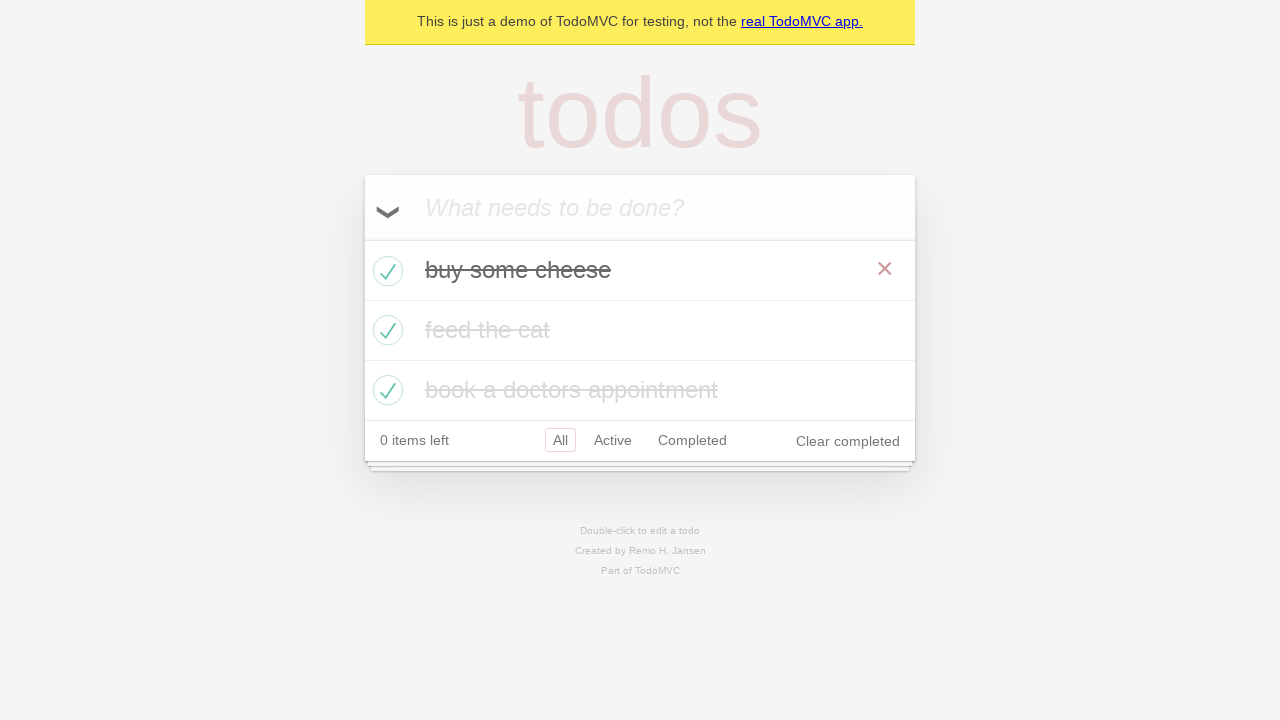

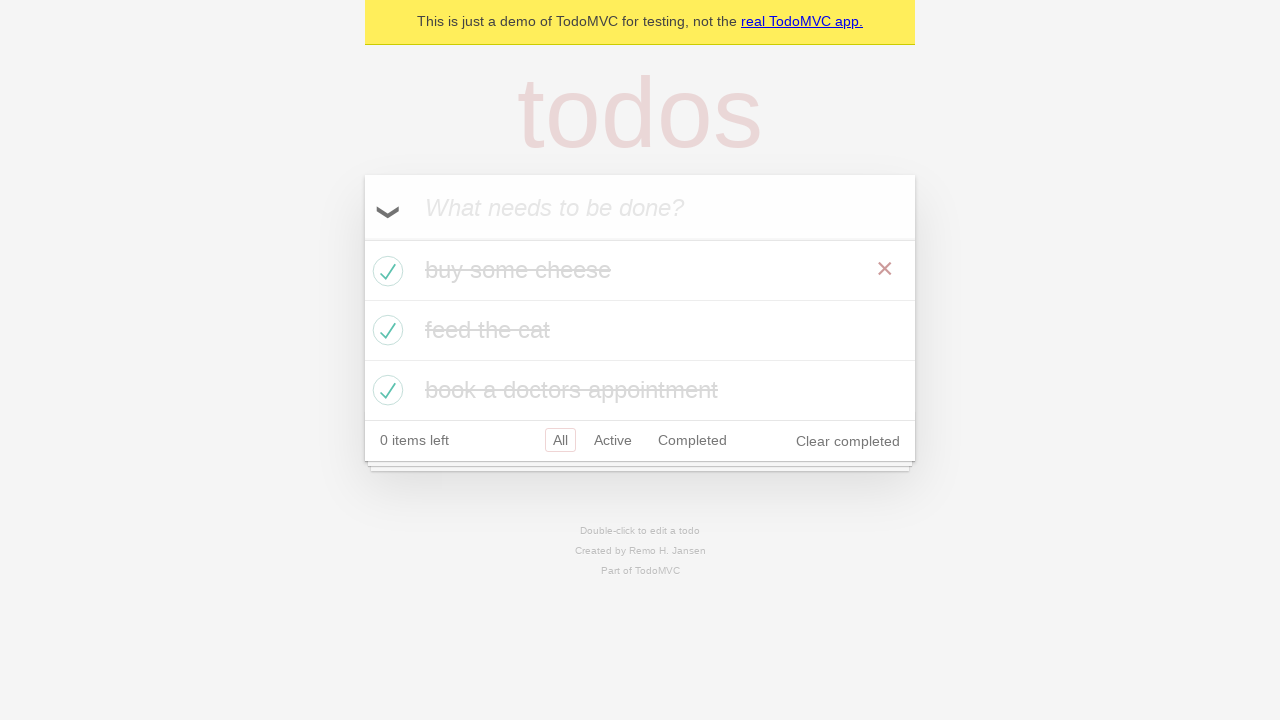